Waits for a verify button to become clickable, clicks it, and verifies the success message appears

Starting URL: http://suninjuly.github.io/wait2.html

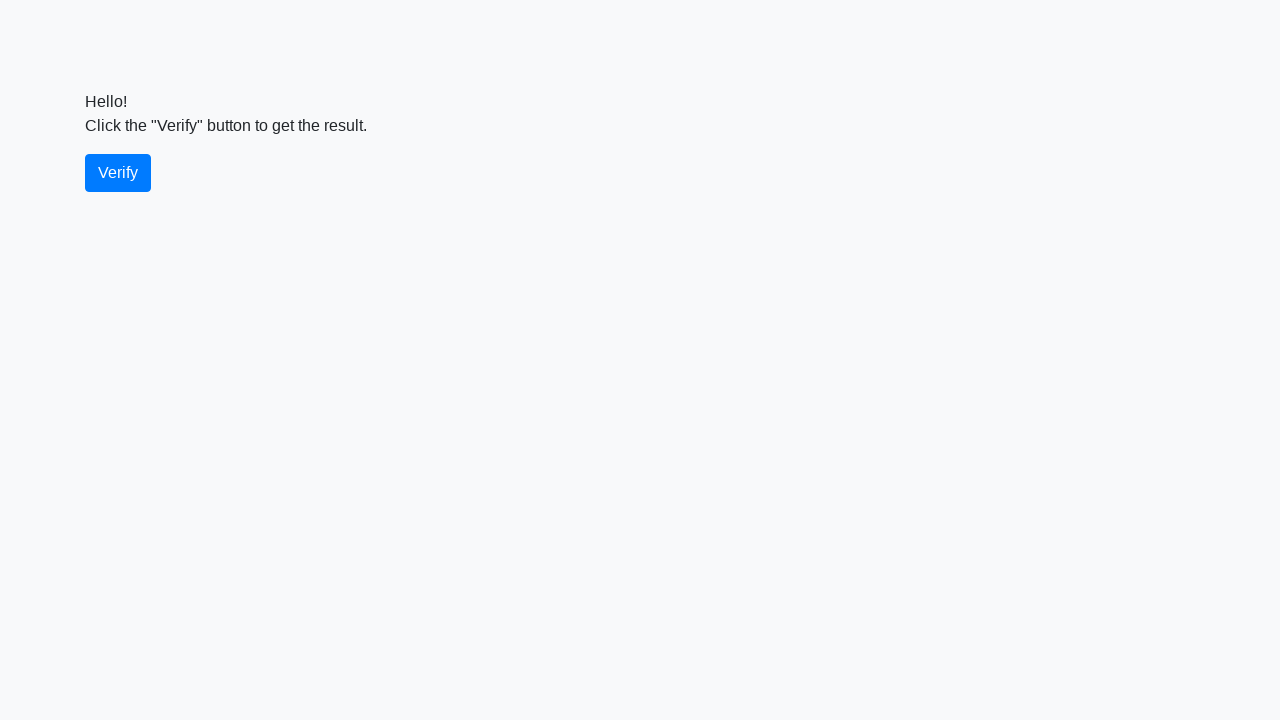

Navigated to wait2.html test page
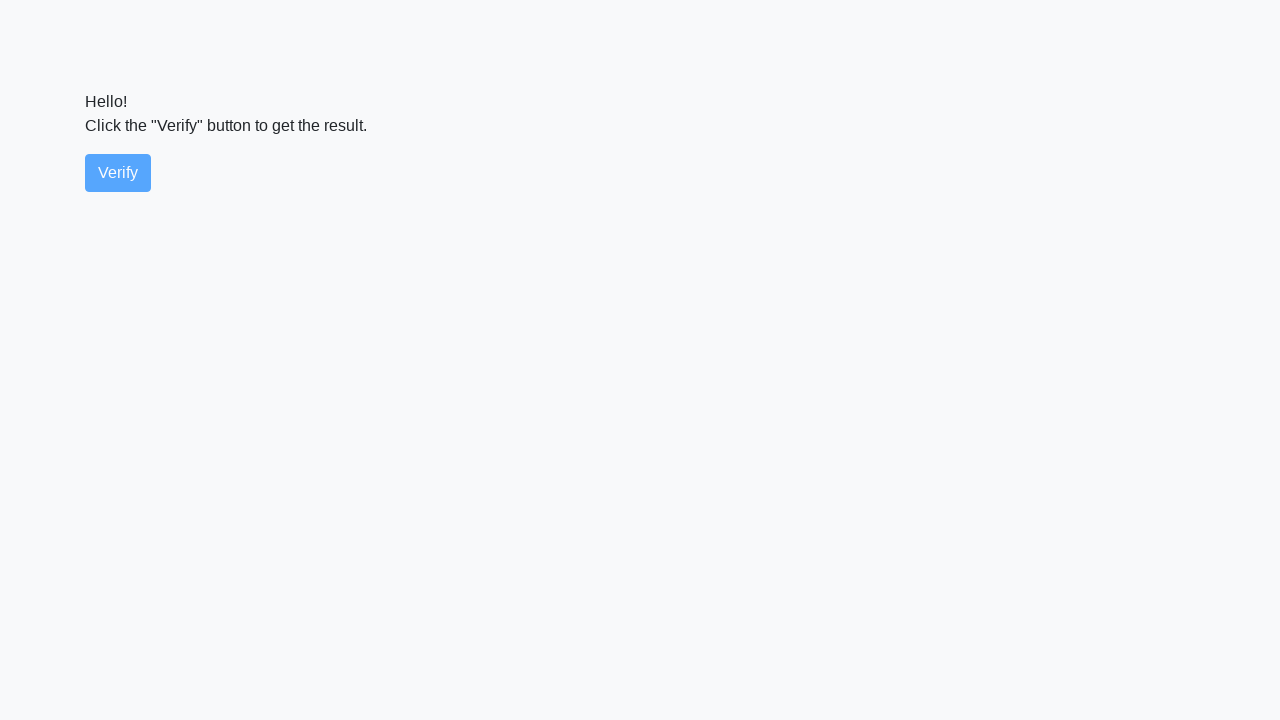

Verify button became visible
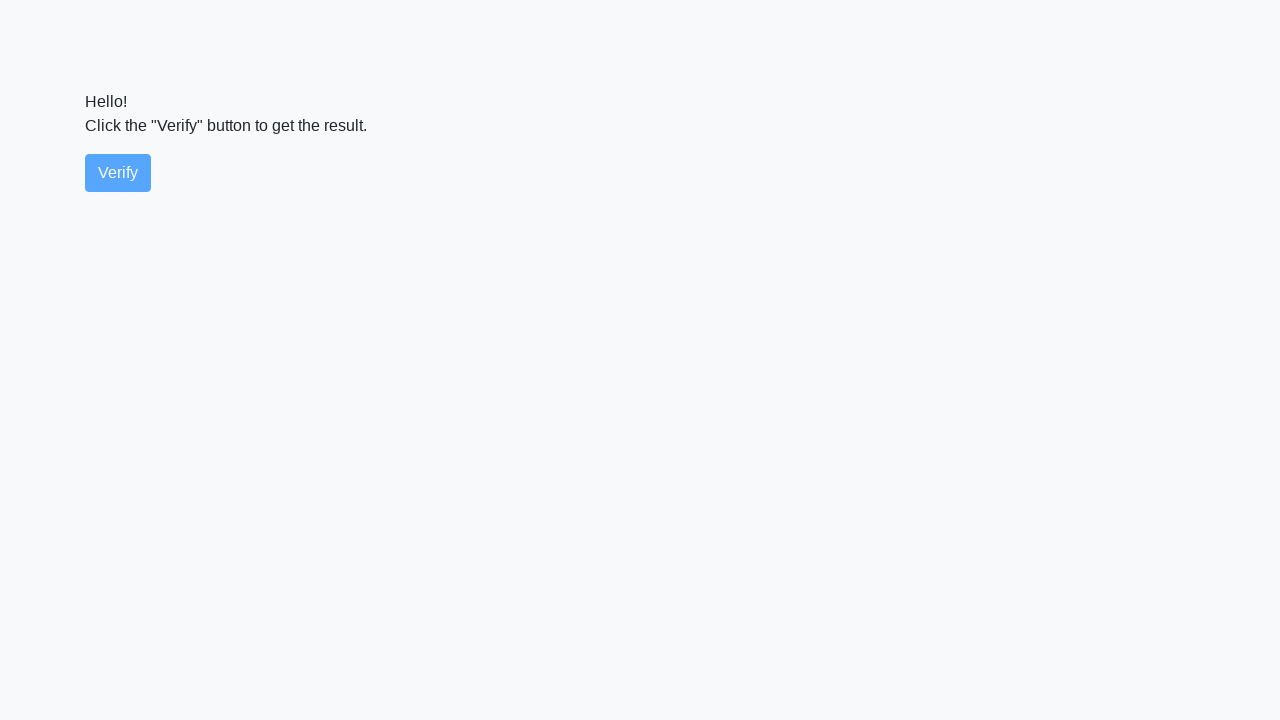

Clicked the verify button at (118, 173) on #verify
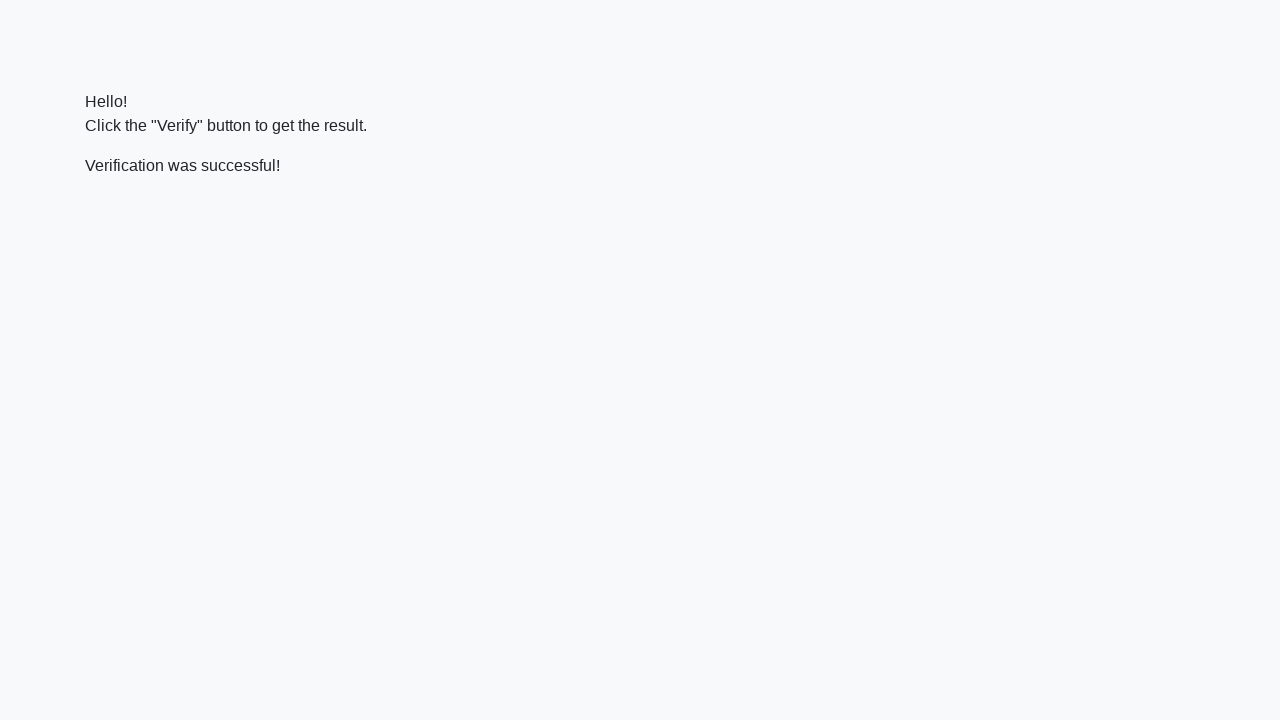

Located verify message element
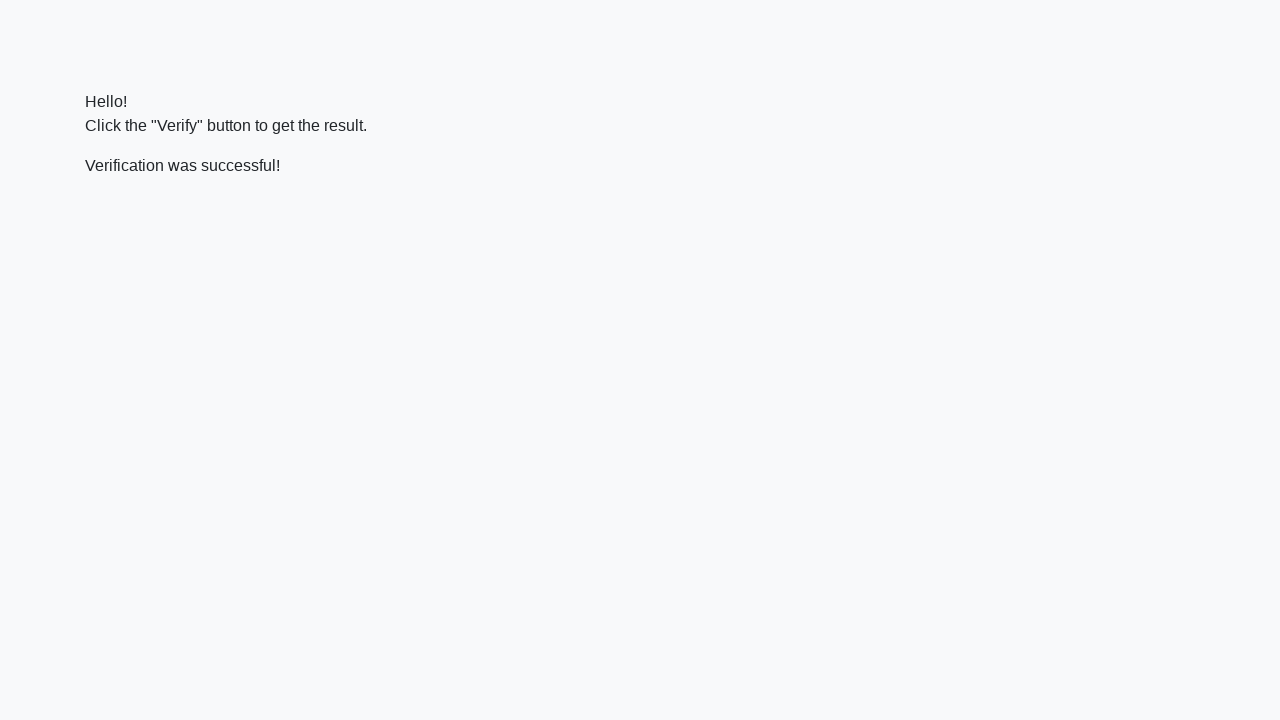

Verified success message contains 'successful'
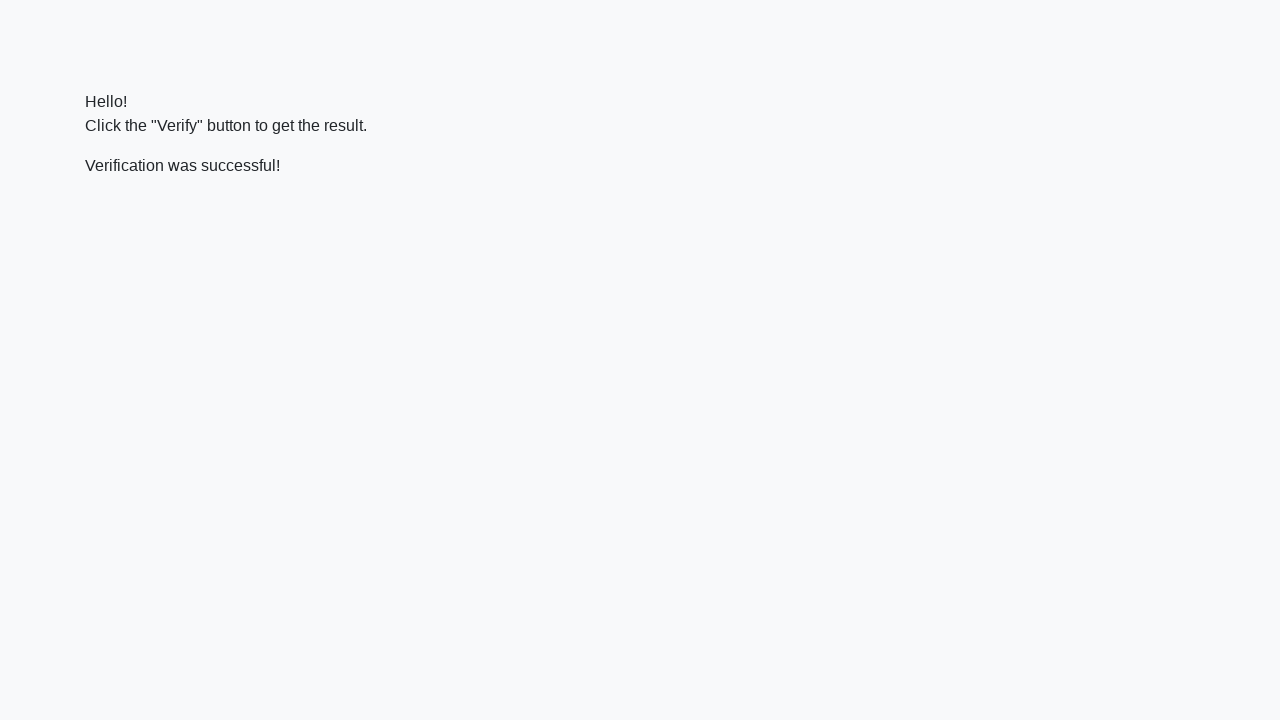

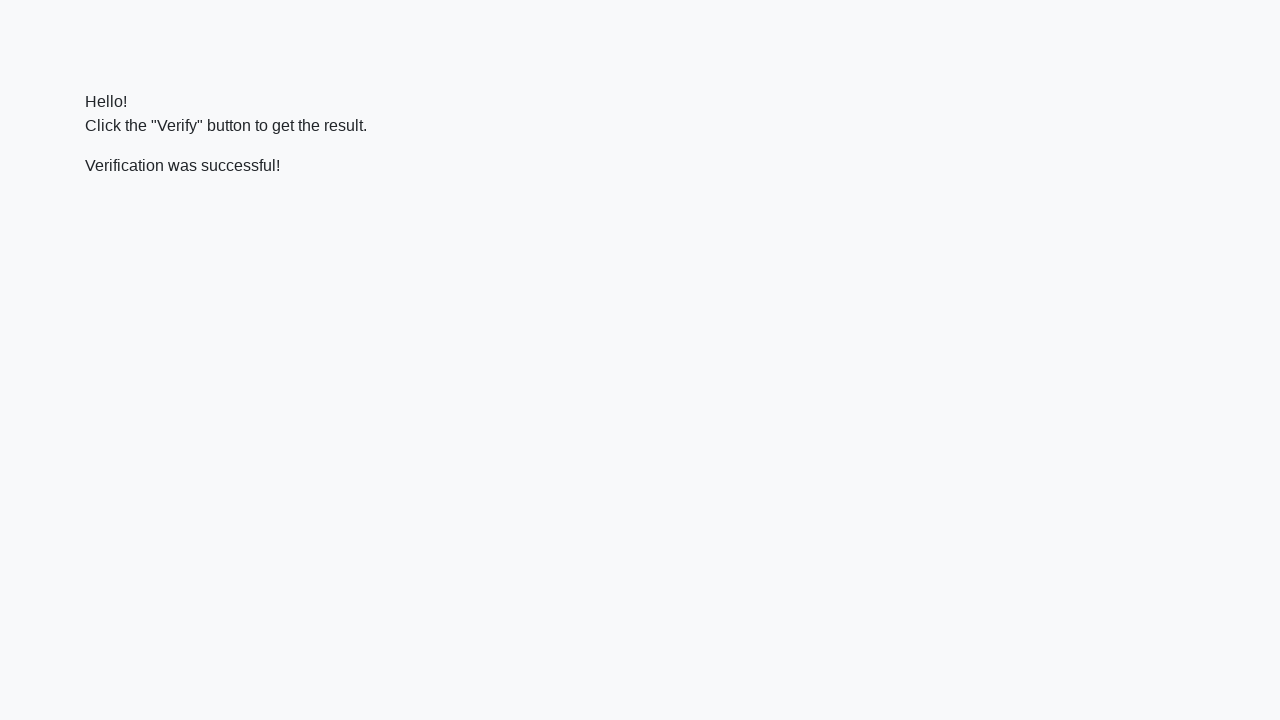